Tests basic page navigation by visiting a practice clock page, modifying an element's style via JavaScript evaluation, and reloading the page

Starting URL: https://commitquality.com/practice-clock

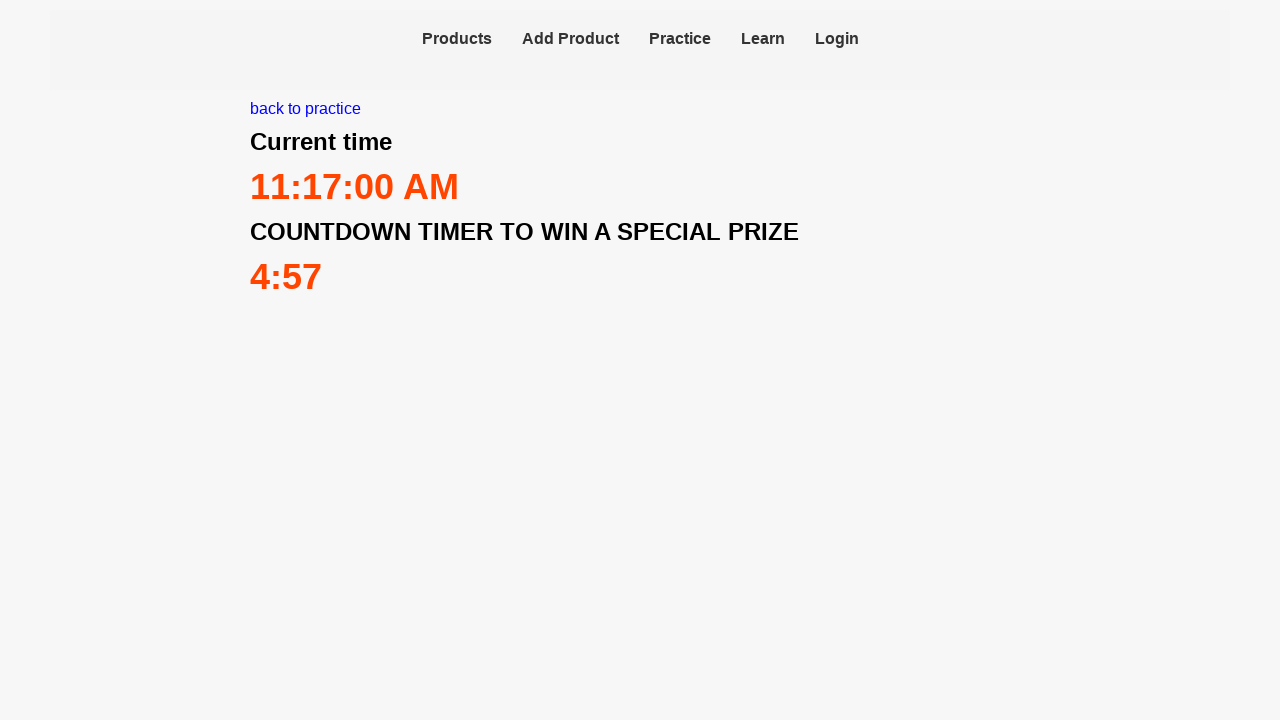

Waited for page to navigate to practice-clock URL
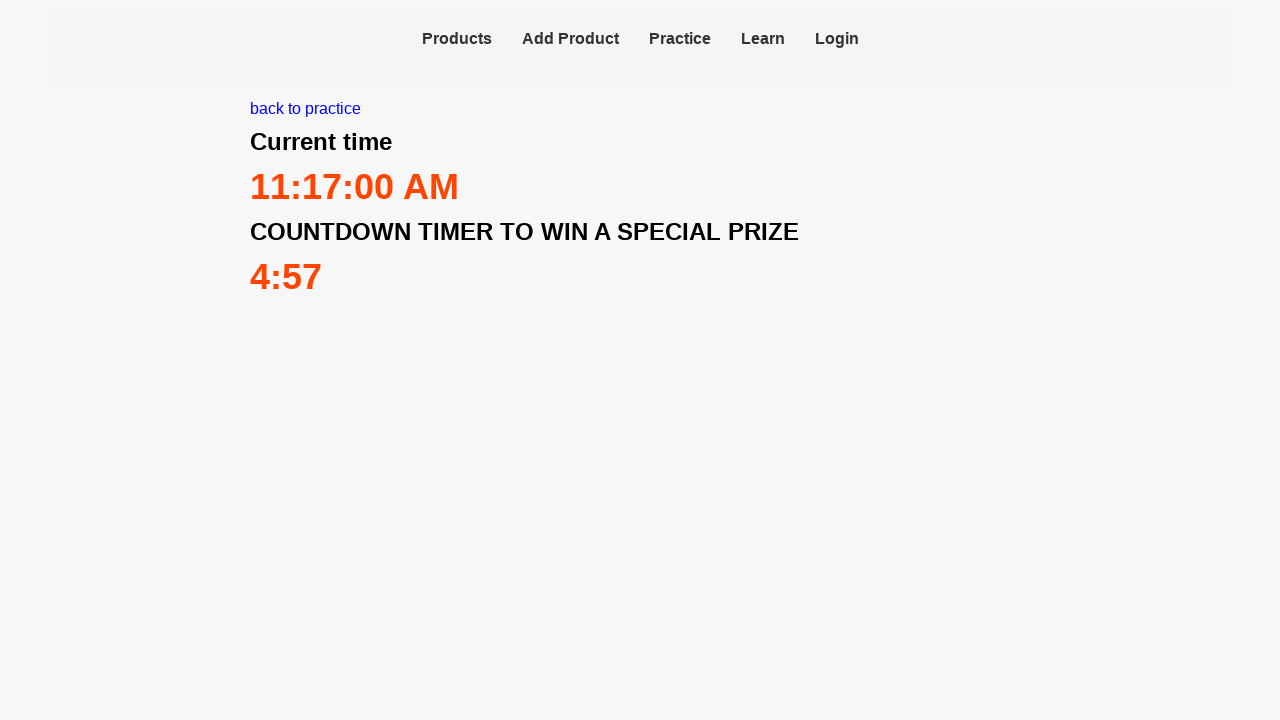

Modified h2 element color to green via JavaScript evaluation
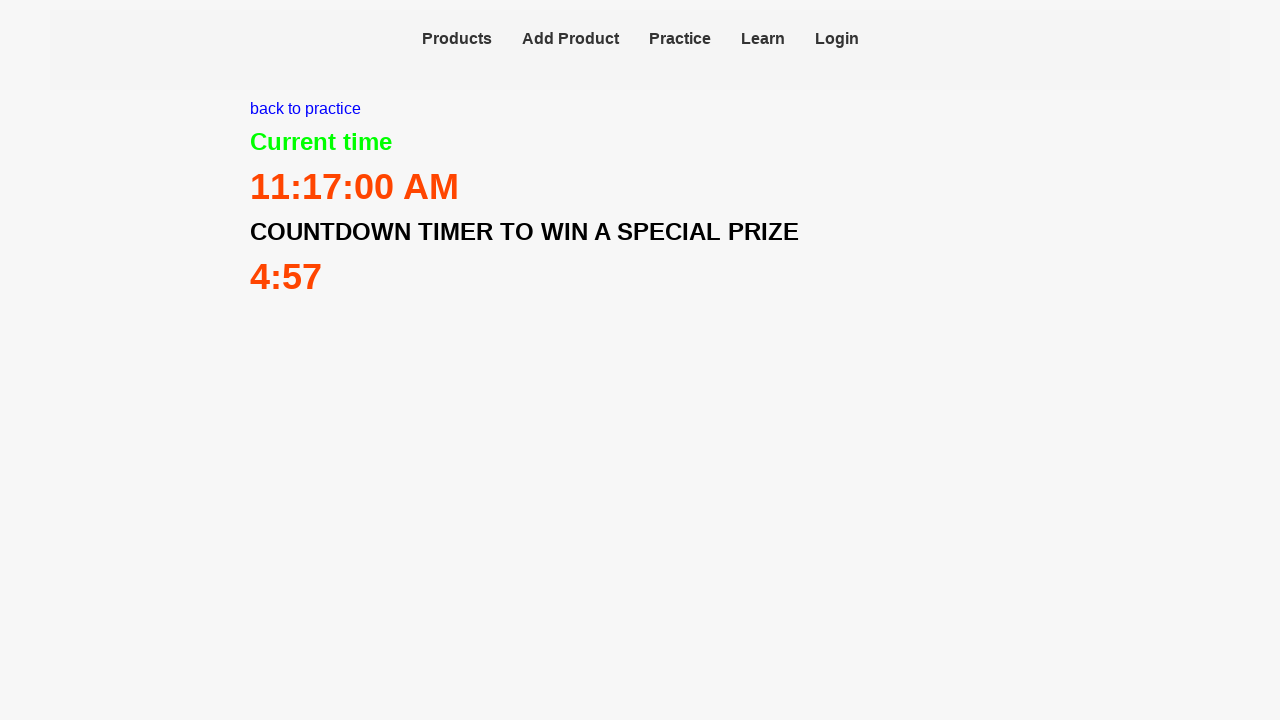

Reloaded the page
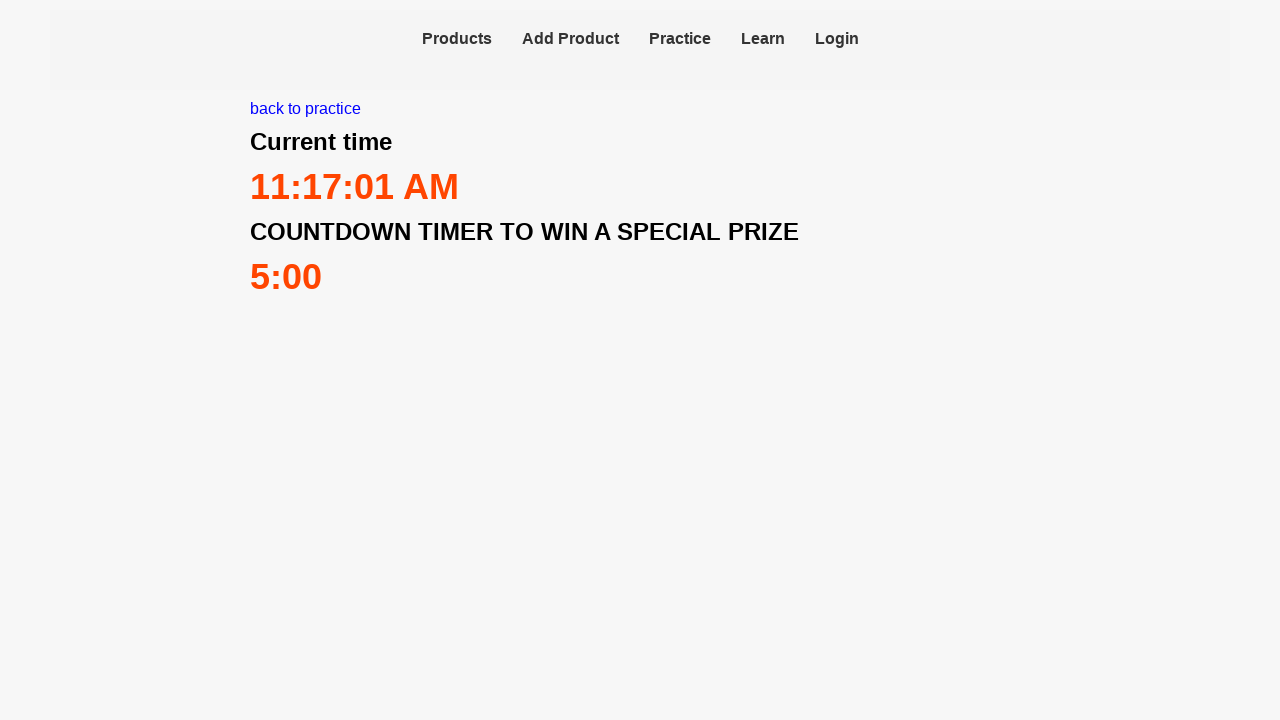

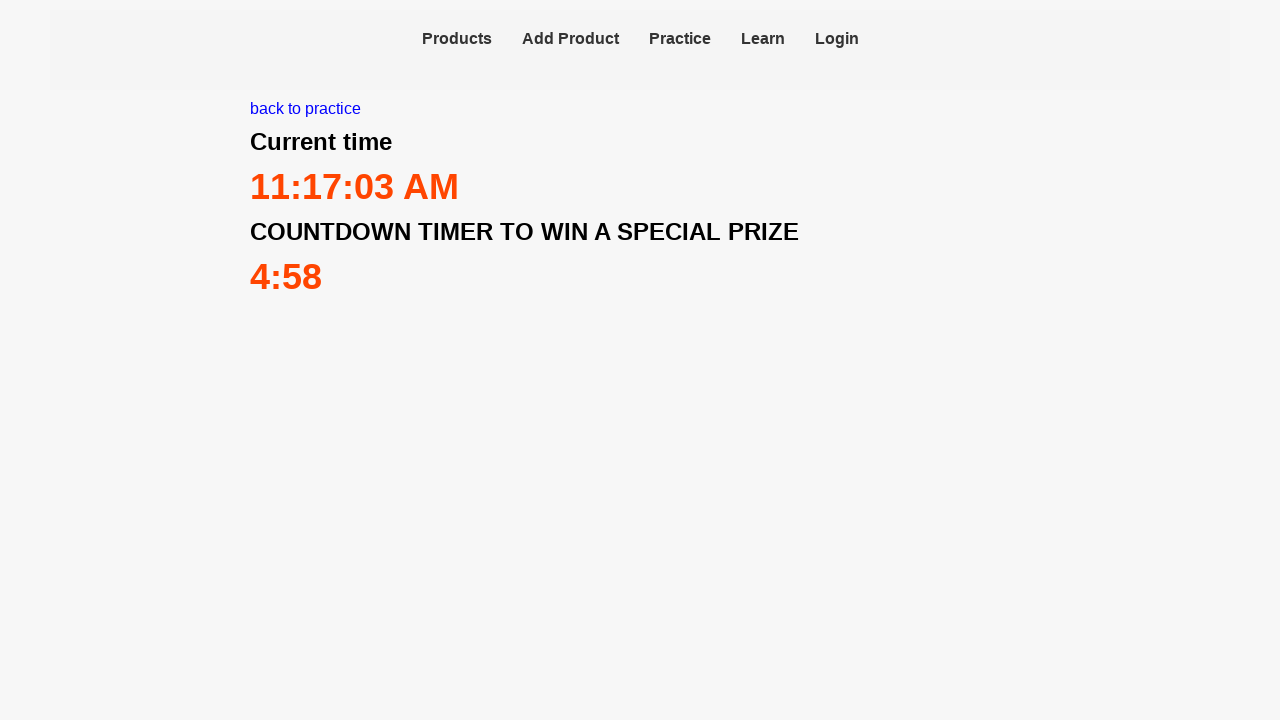